Tests different mouse actions on a demo page including double-click, right-click (context click), and regular click on buttons, verifying that the appropriate response messages are displayed.

Starting URL: https://demoqa.com/buttons

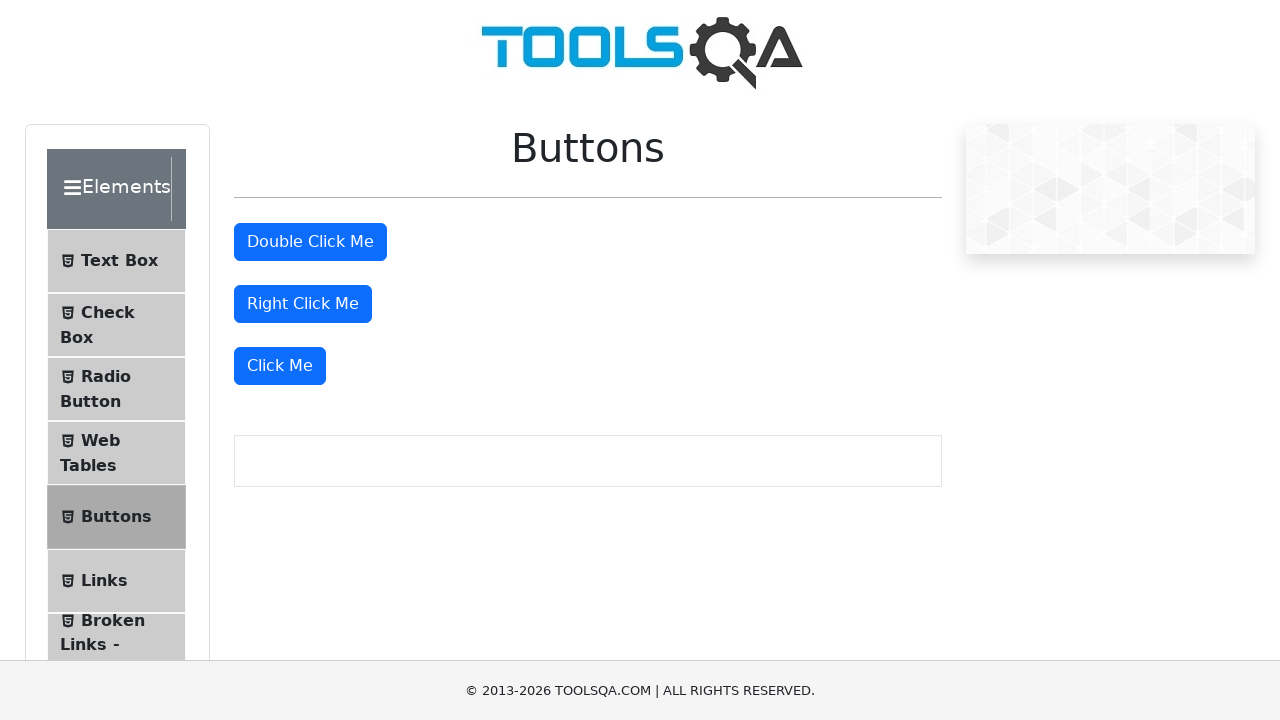

Double-clicked the double click button at (310, 242) on #doubleClickBtn
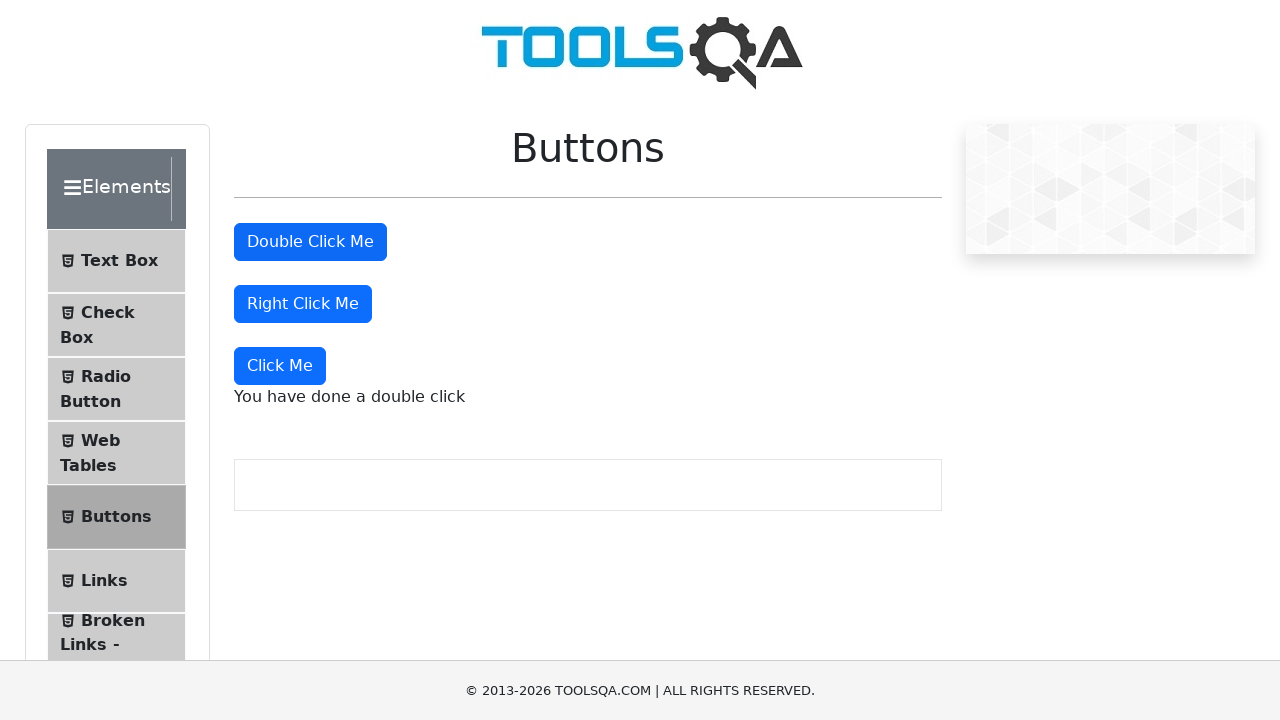

Double click message appeared on page
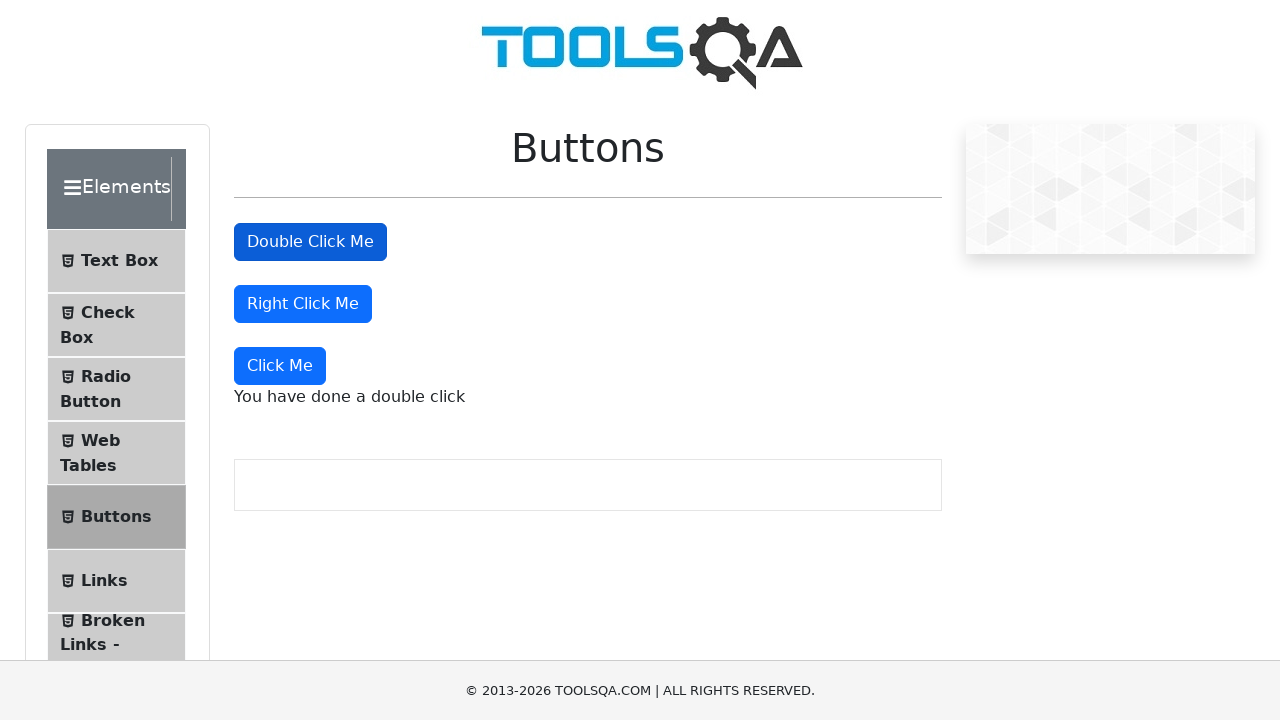

Right-clicked the right click button at (303, 304) on #rightClickBtn
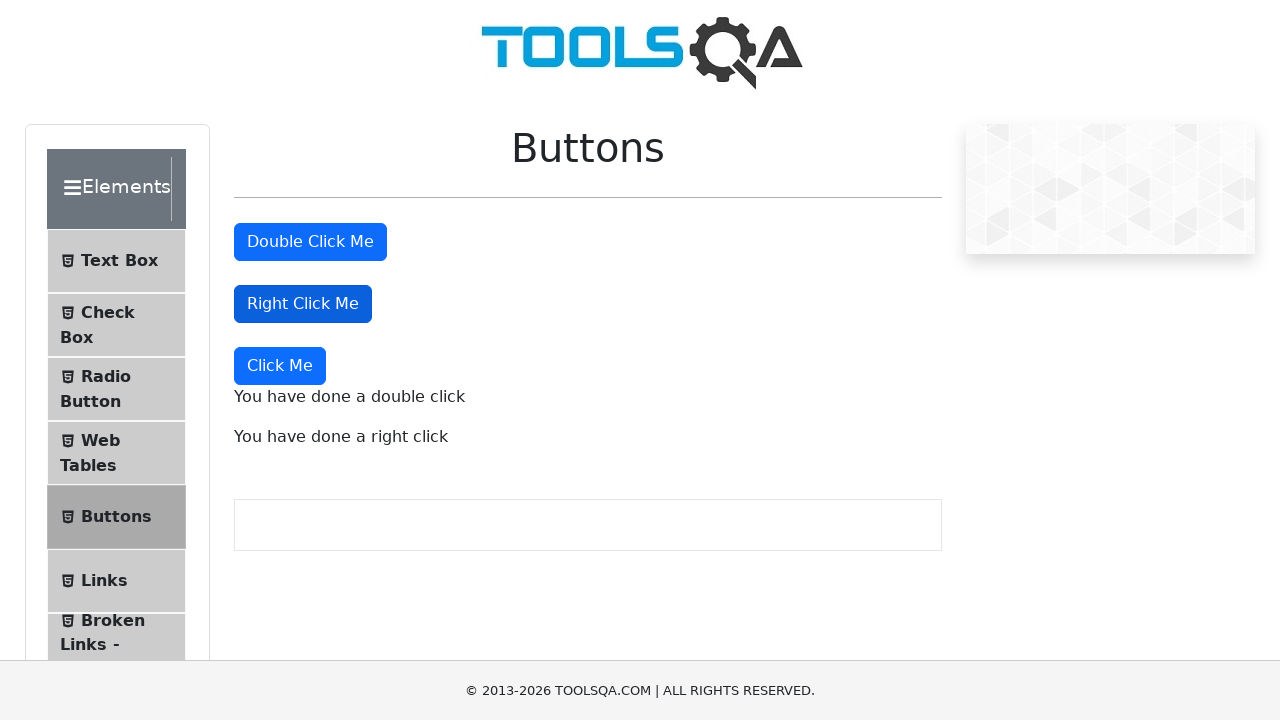

Right click message appeared on page
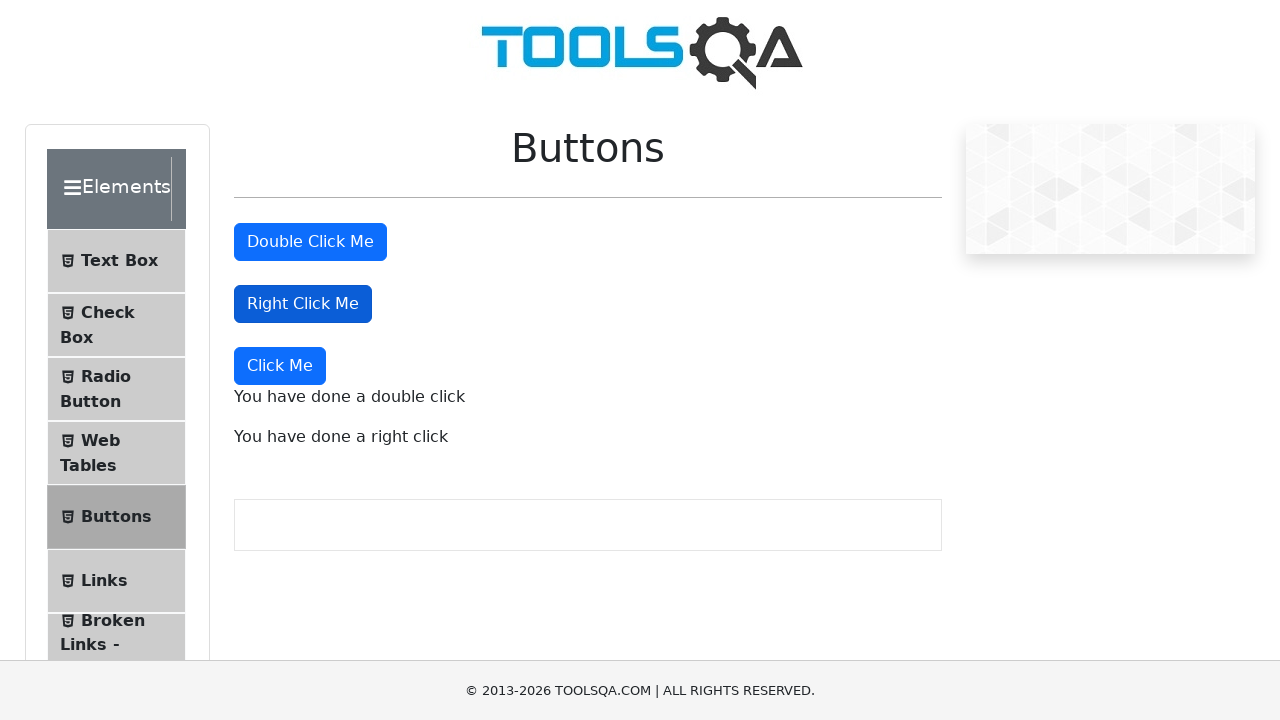

Clicked the 'Click Me' button at (280, 366) on xpath=//button[text()='Click Me']
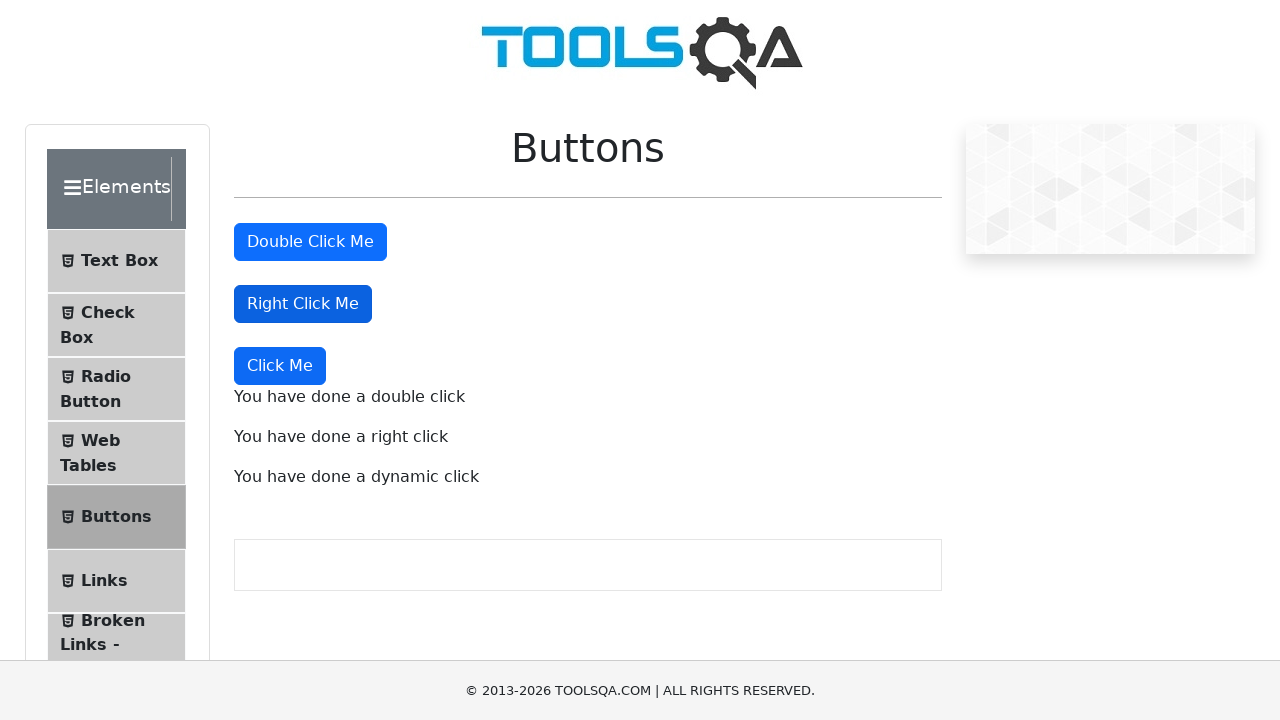

Dynamic click message appeared on page
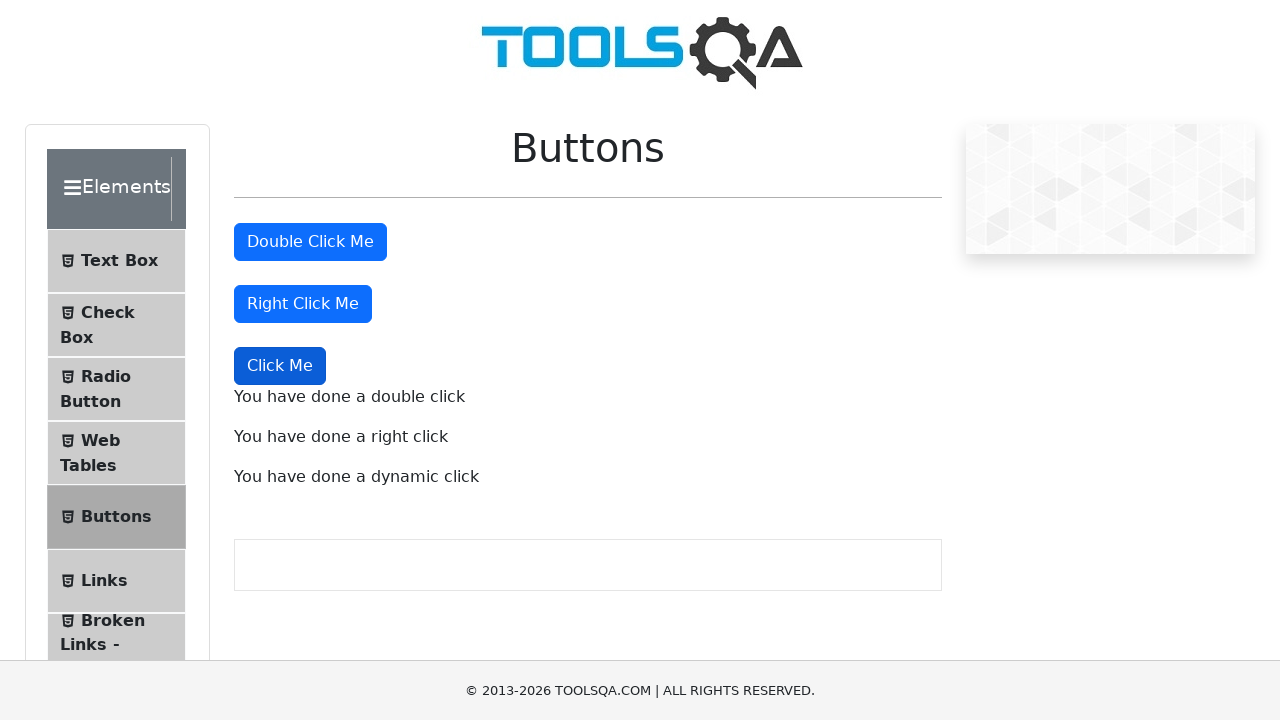

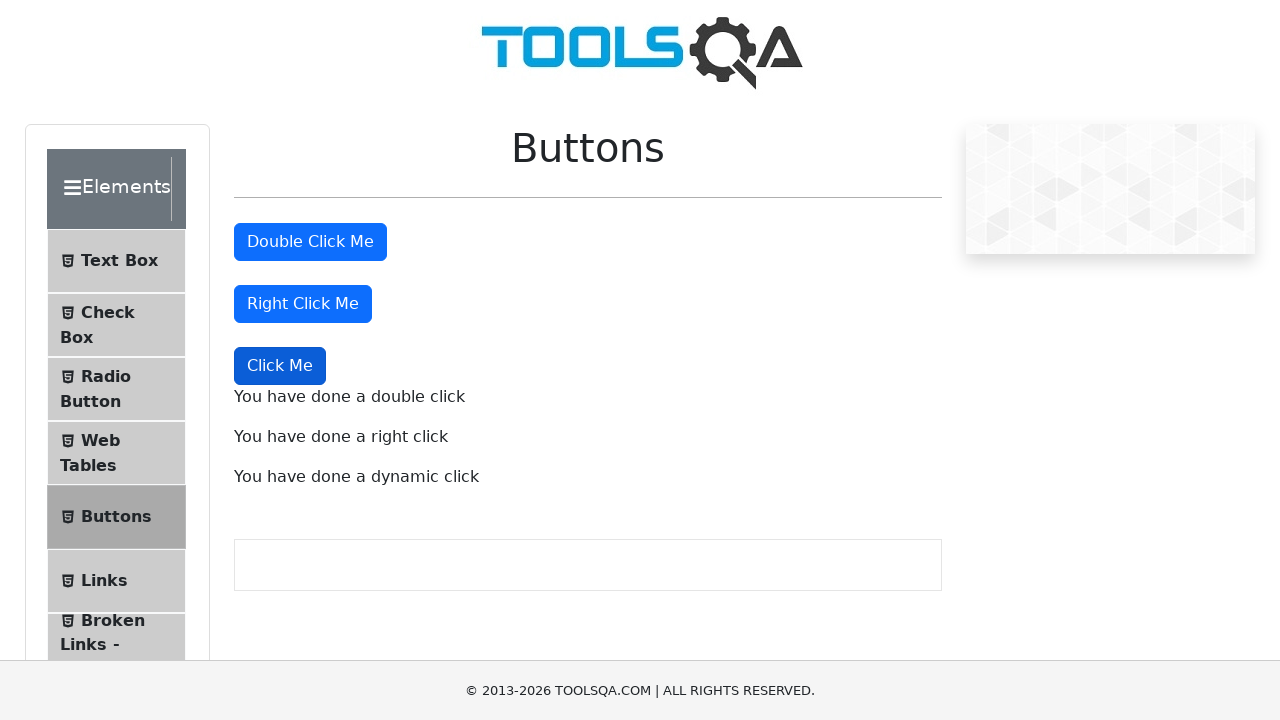